Tests finding and clicking the button with an incorrect math equation

Starting URL: https://softwaretestingpro.github.io/Automation/Beginner/B-1.24-MathOddOneOut.html

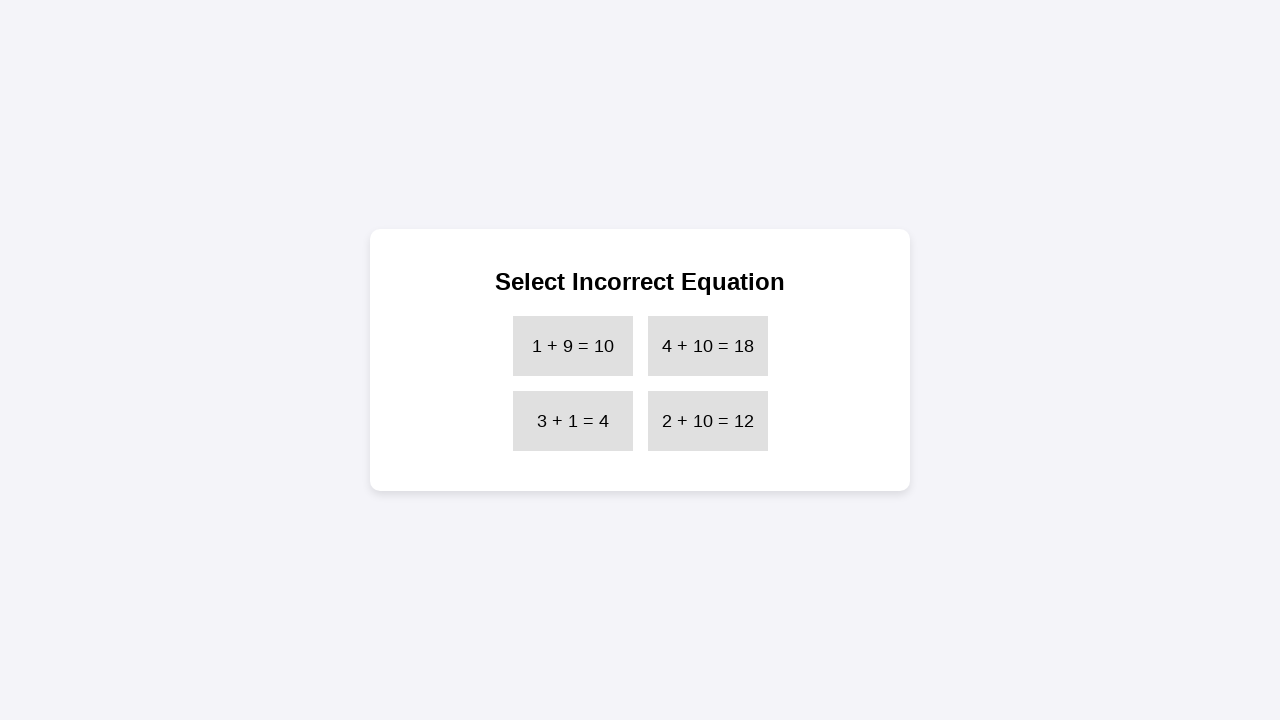

Retrieved all buttons from page
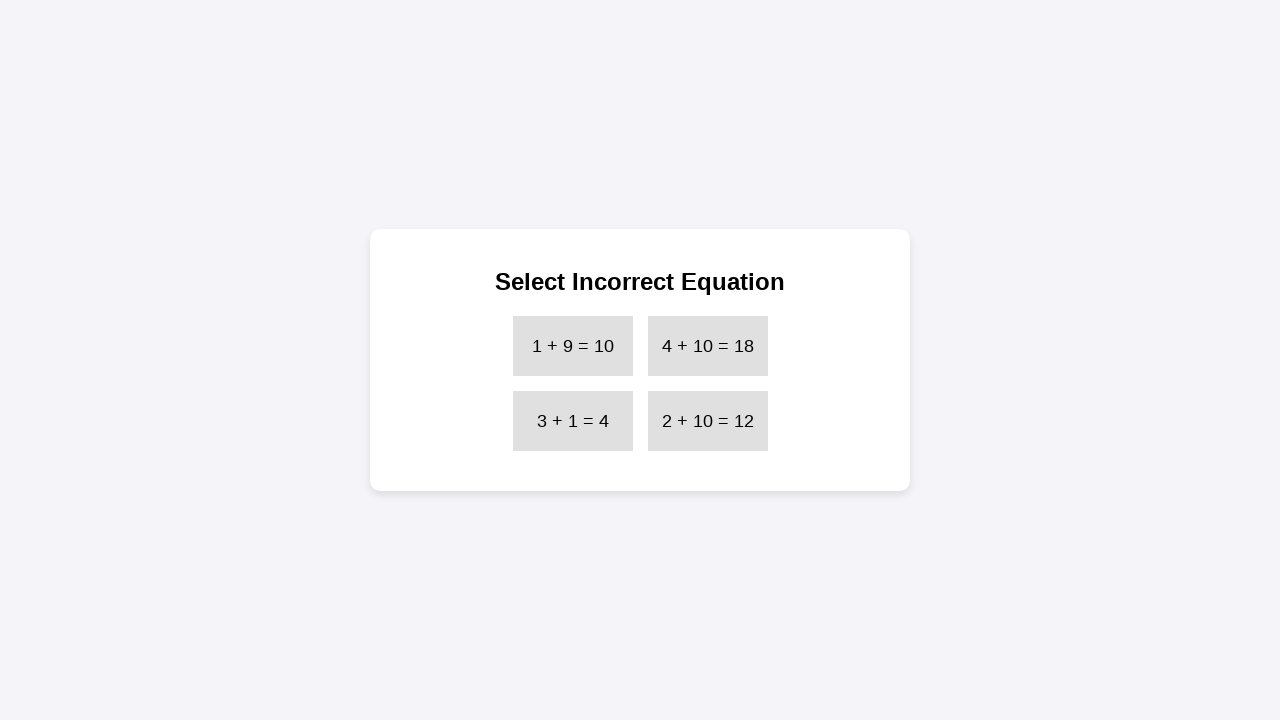

Retrieved equation text: 1 + 9 = 10
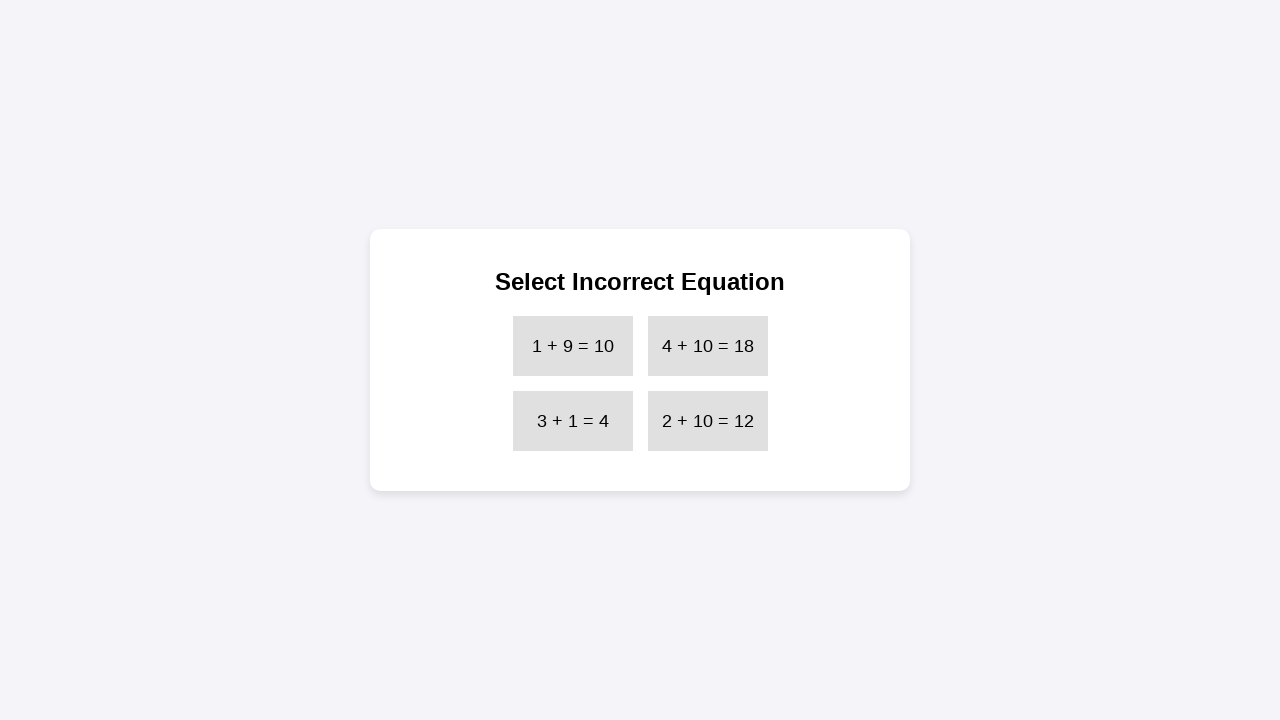

Retrieved equation text: 4 + 10 = 18
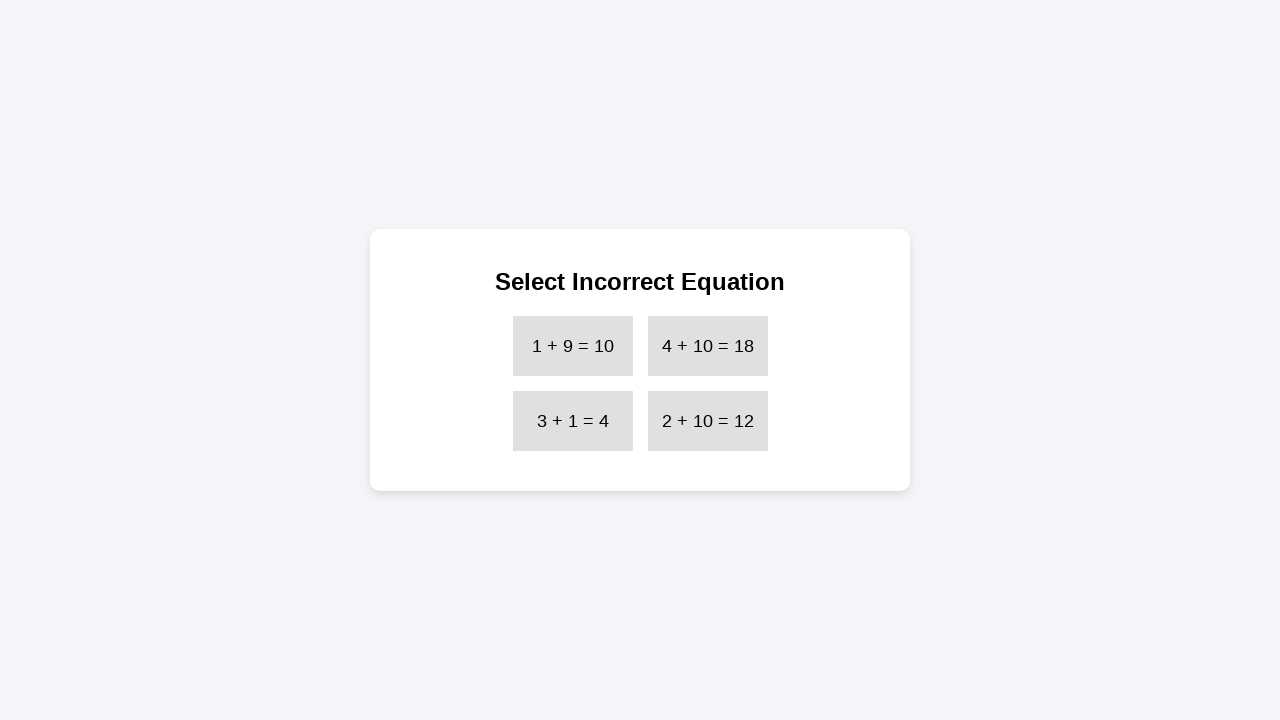

Clicked button with incorrect equation: 4 + 10 = 18 (calculated 14, expected 18) at (708, 346) on button >> nth=1
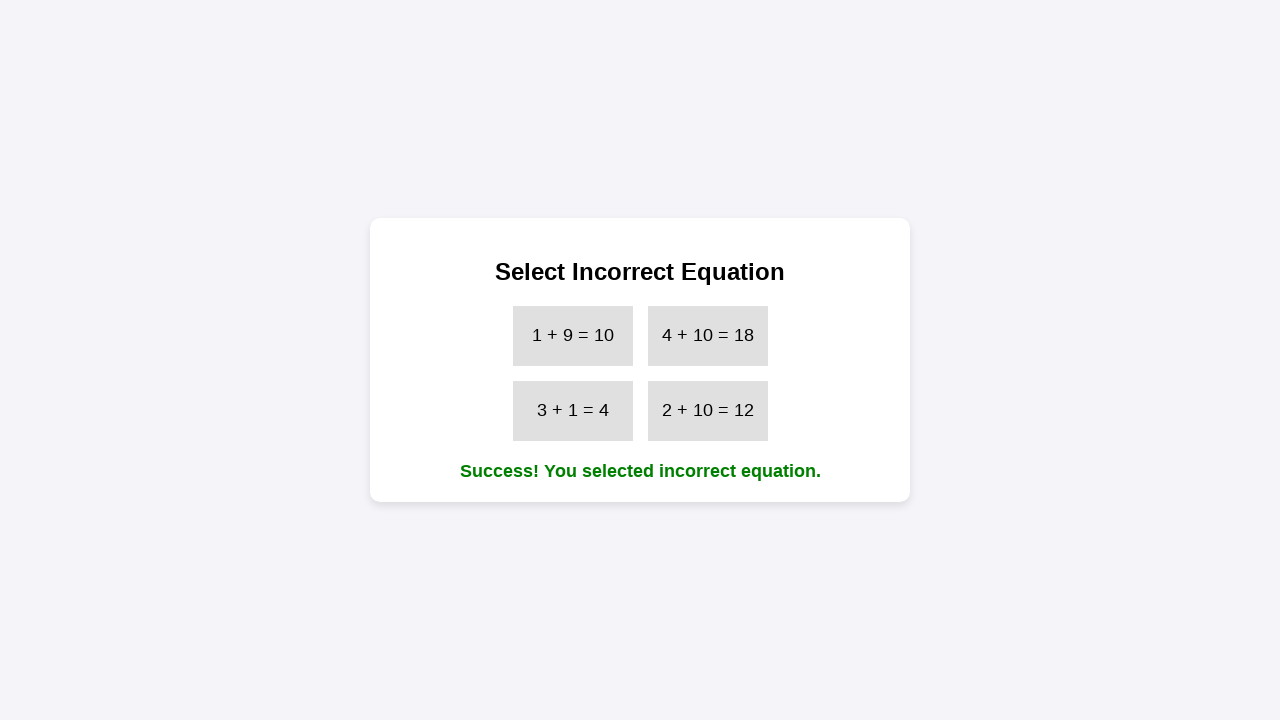

Success message appeared on page
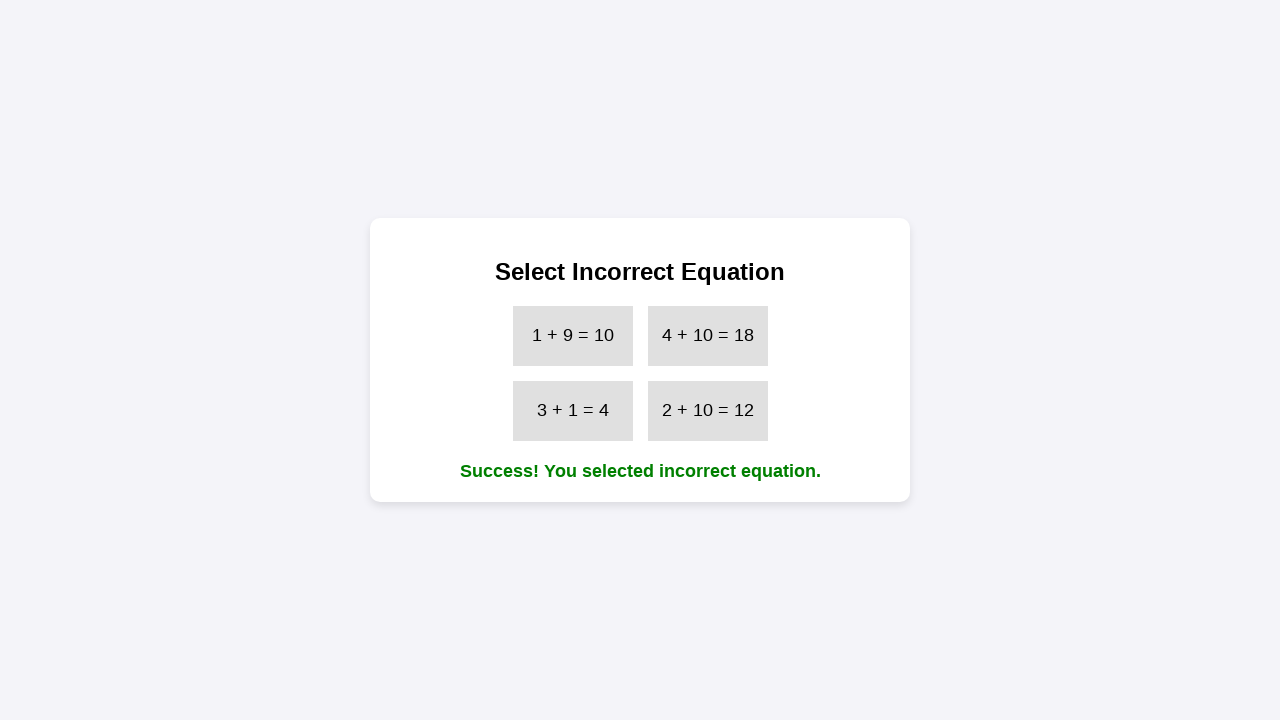

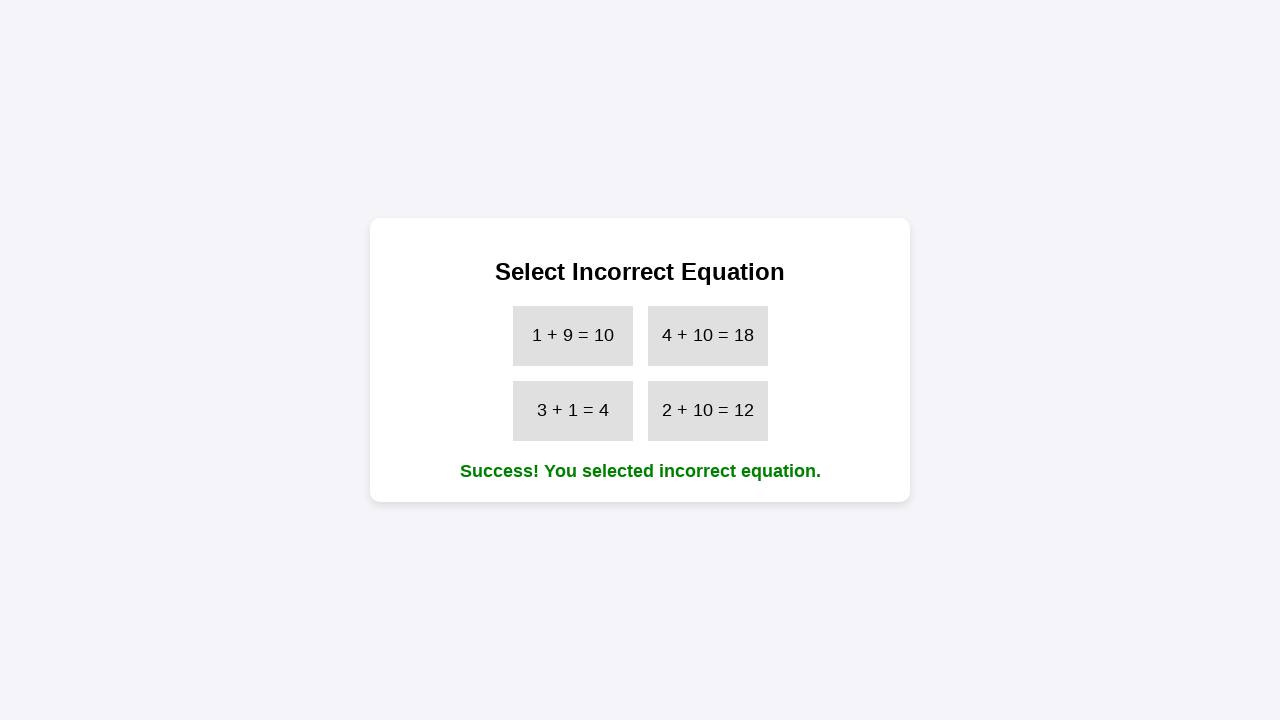